Tests registration form validation when confirm email doesn't match the original email field

Starting URL: https://alada.vn/tai-khoan/dang-ky.html

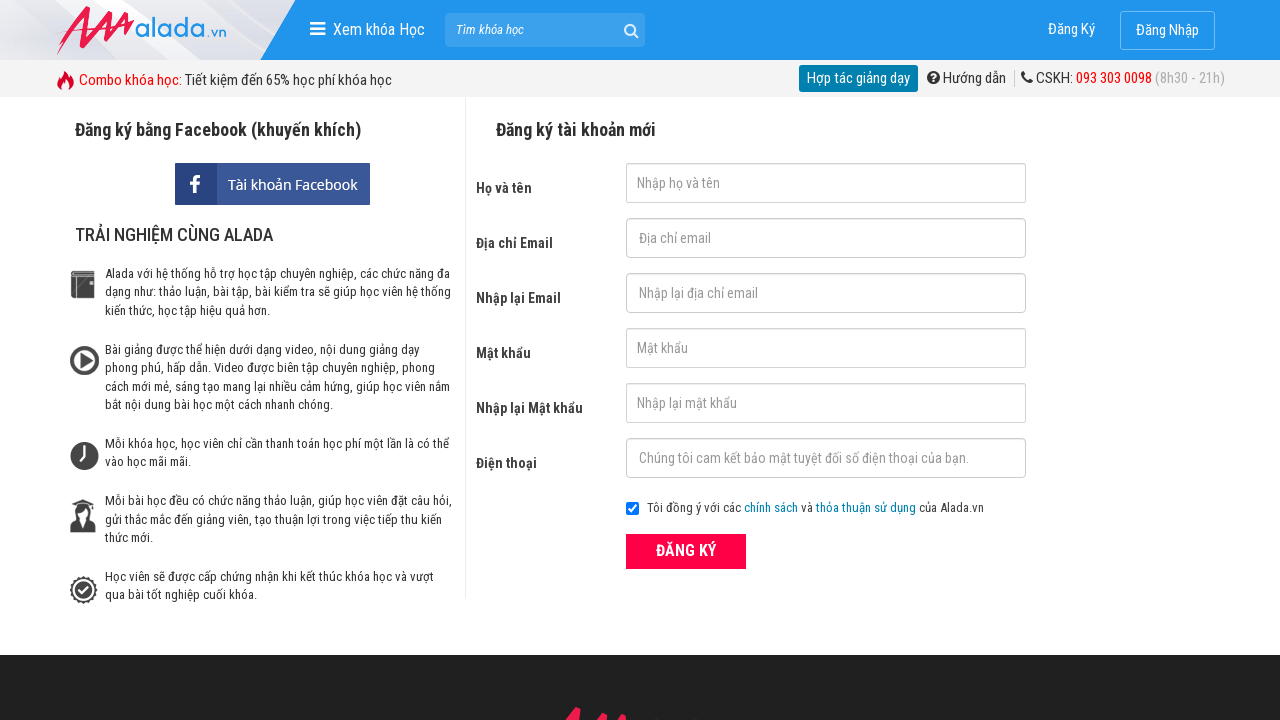

Filled first name field with 'John Stone' on #txtFirstname
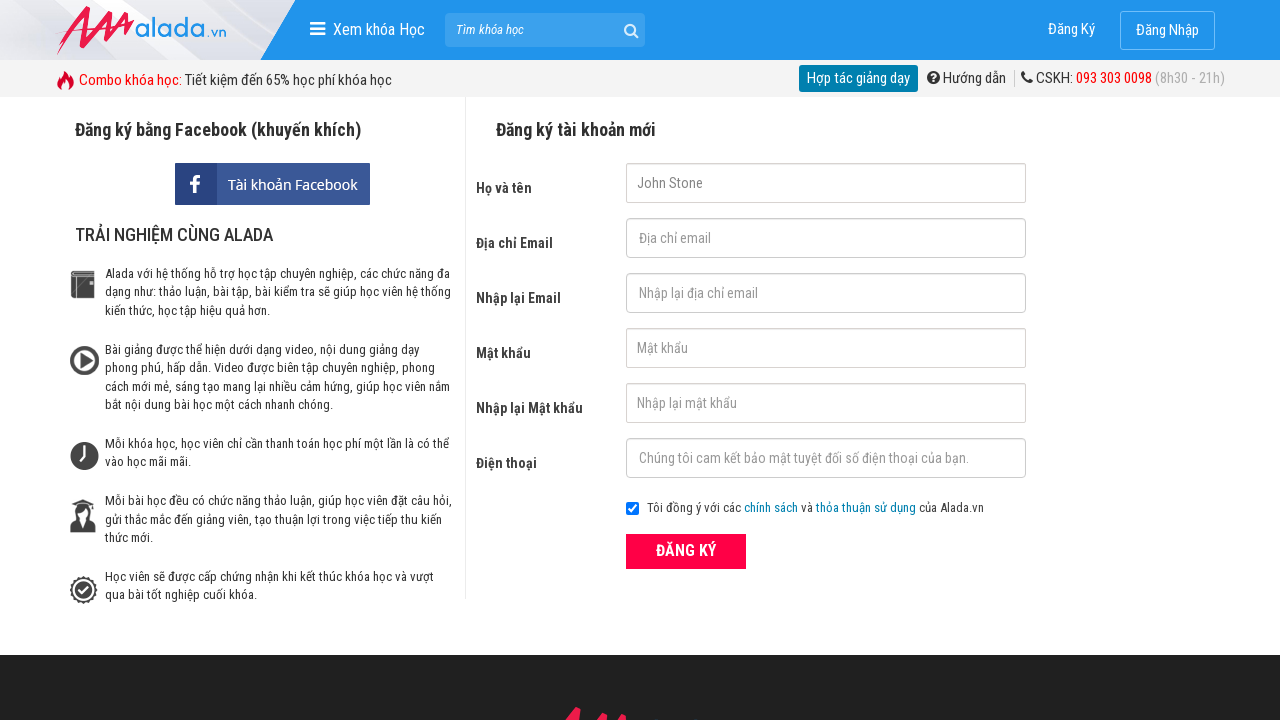

Filled email field with 'automation@gmail.com' on #txtEmail
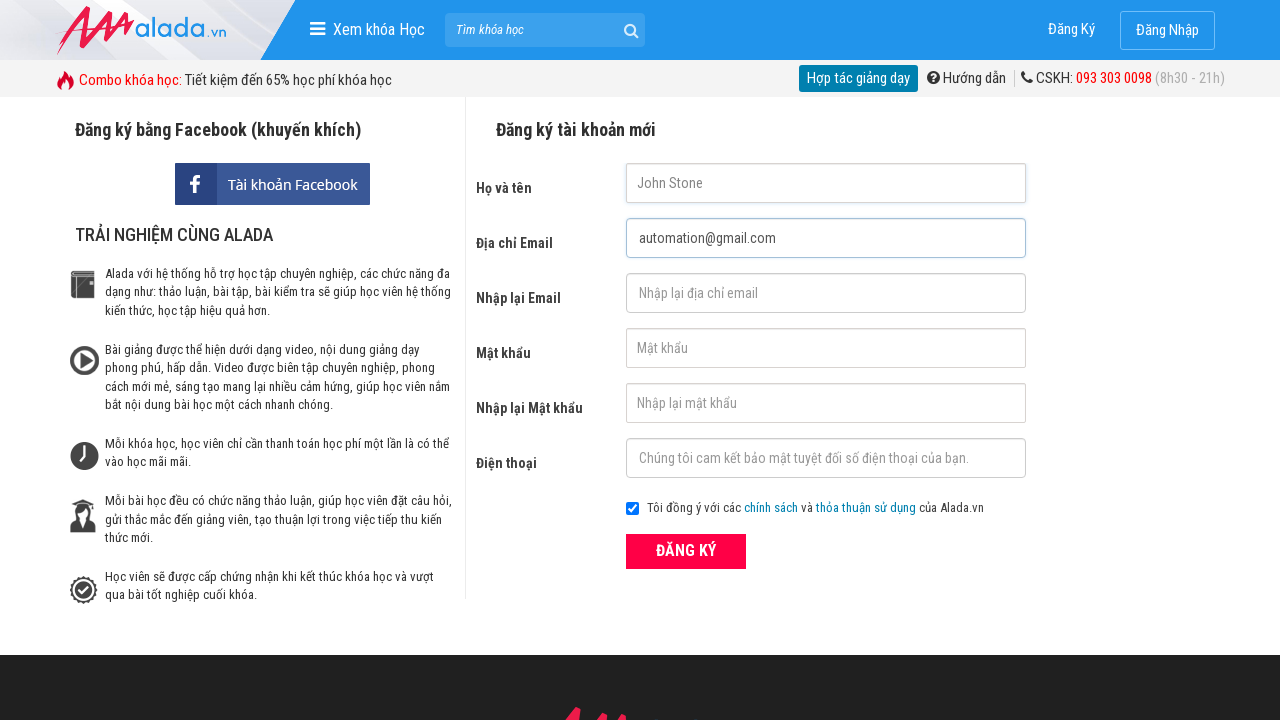

Filled confirm email field with mismatched email 'automatino@gmail.com' on #txtCEmail
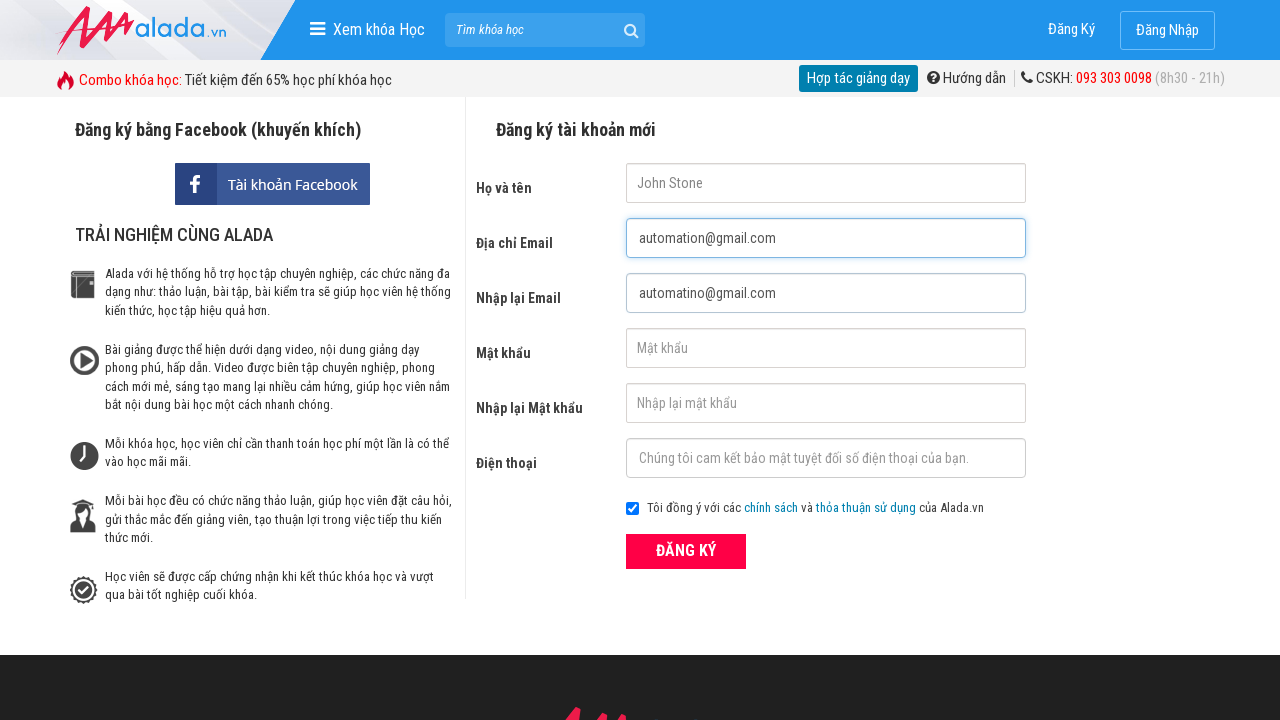

Filled password field with '123456' on #txtPassword
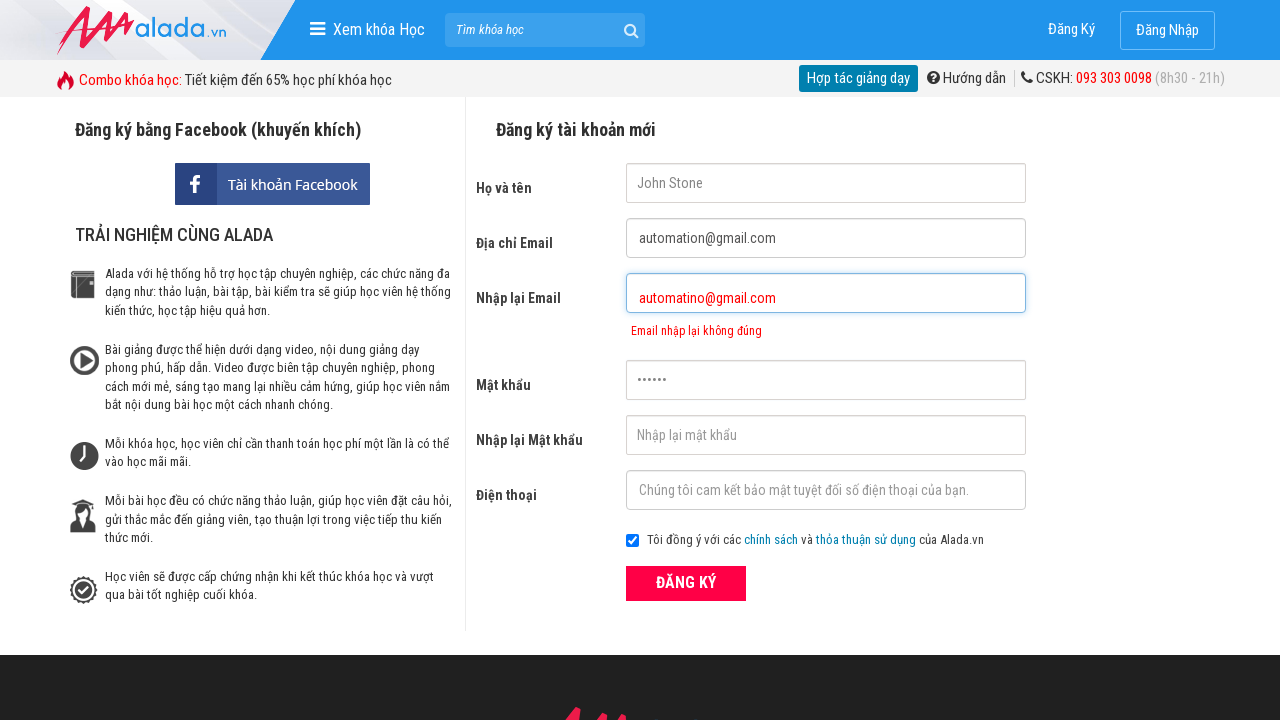

Filled confirm password field with '123456' on #txtCPassword
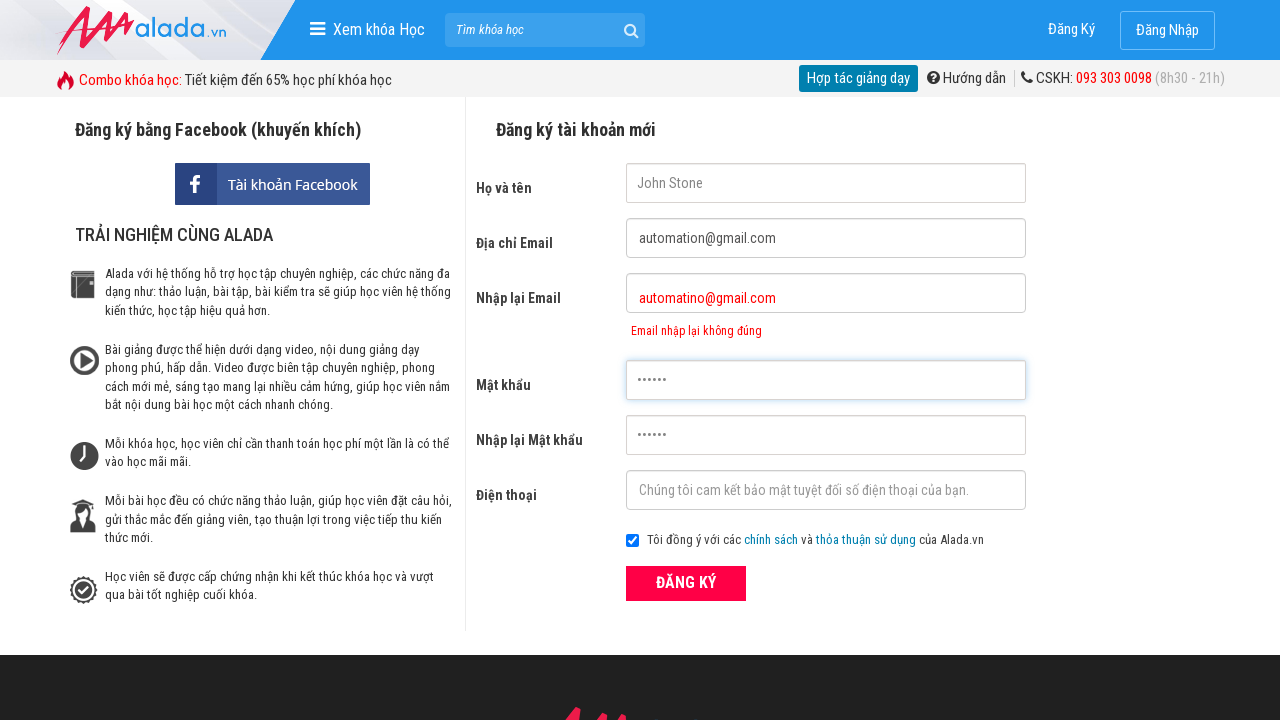

Filled phone field with '0987654321' on #txtPhone
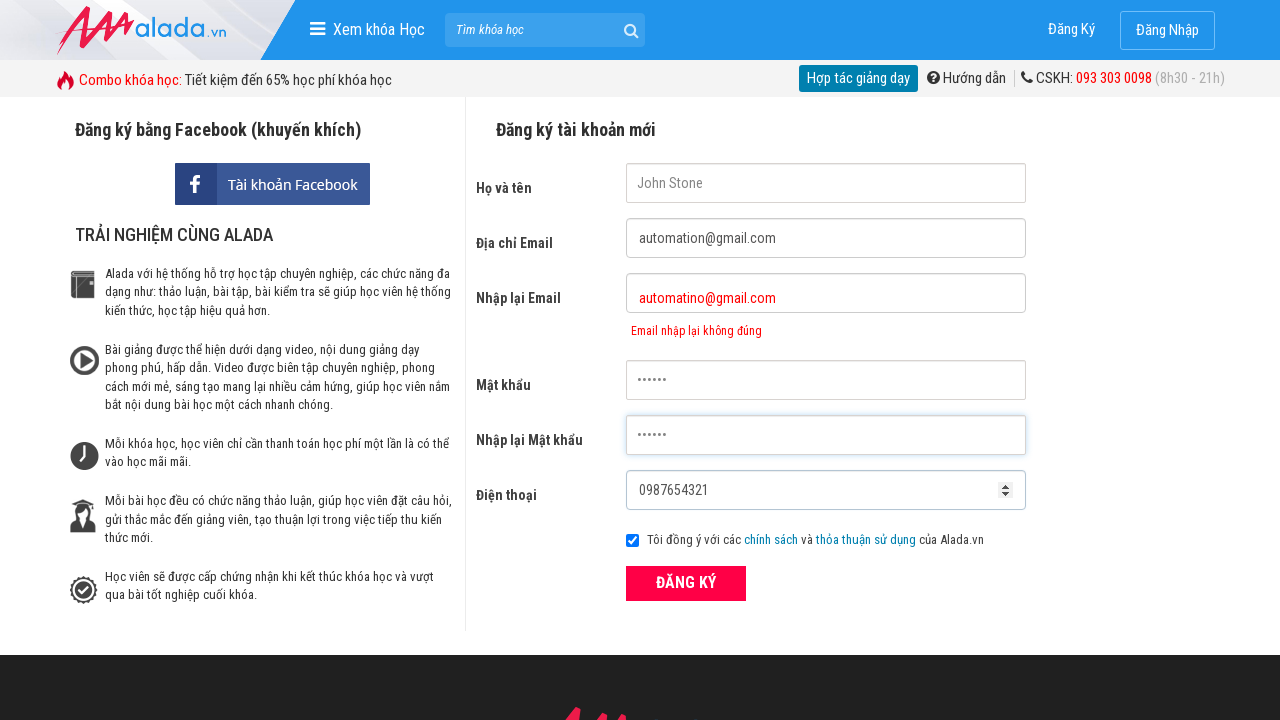

Clicked register button to submit form at (686, 583) on xpath=//div[@class='form frmRegister']//button
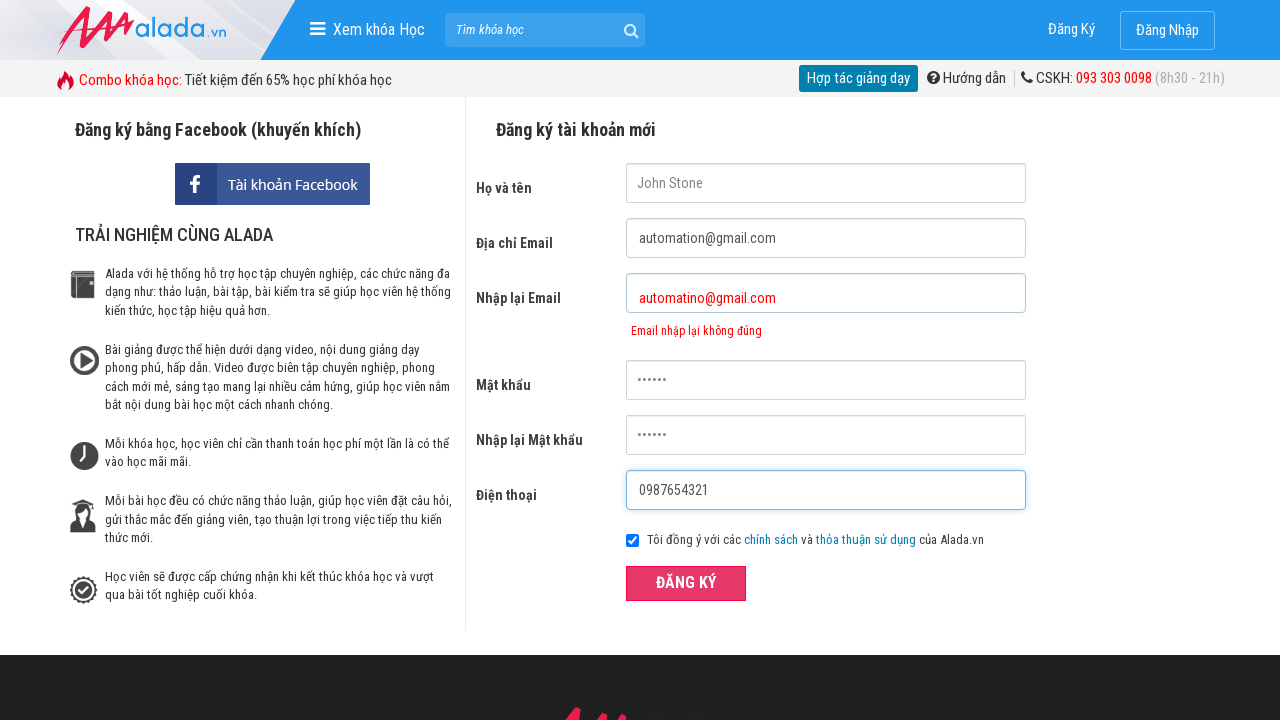

Waited for confirm email error message to appear
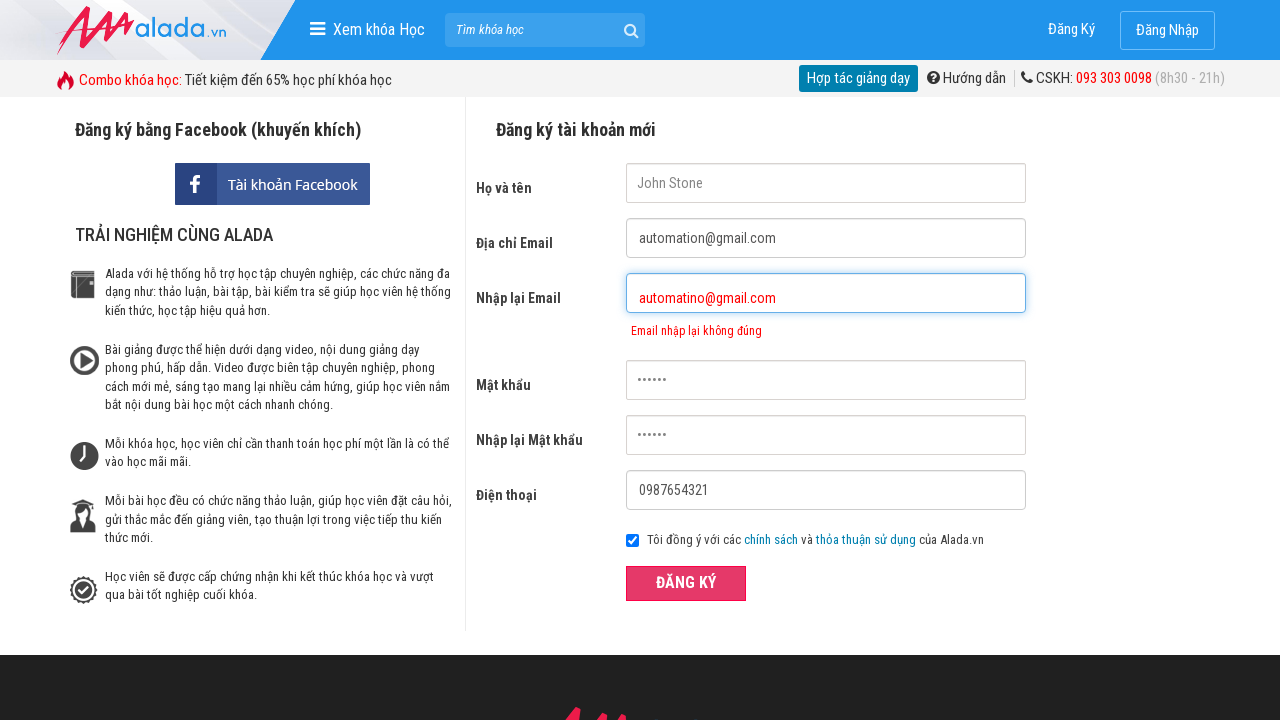

Verified error message 'Email nhập lại không đúng' is displayed for mismatched confirm email
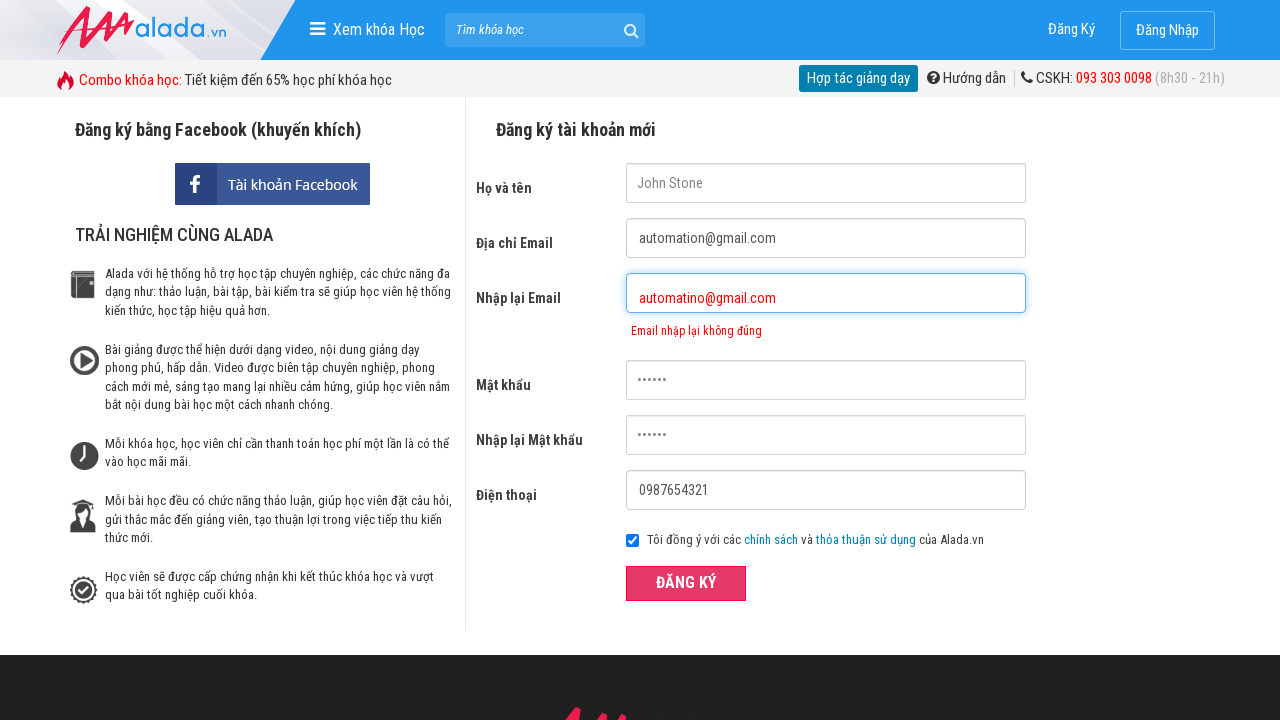

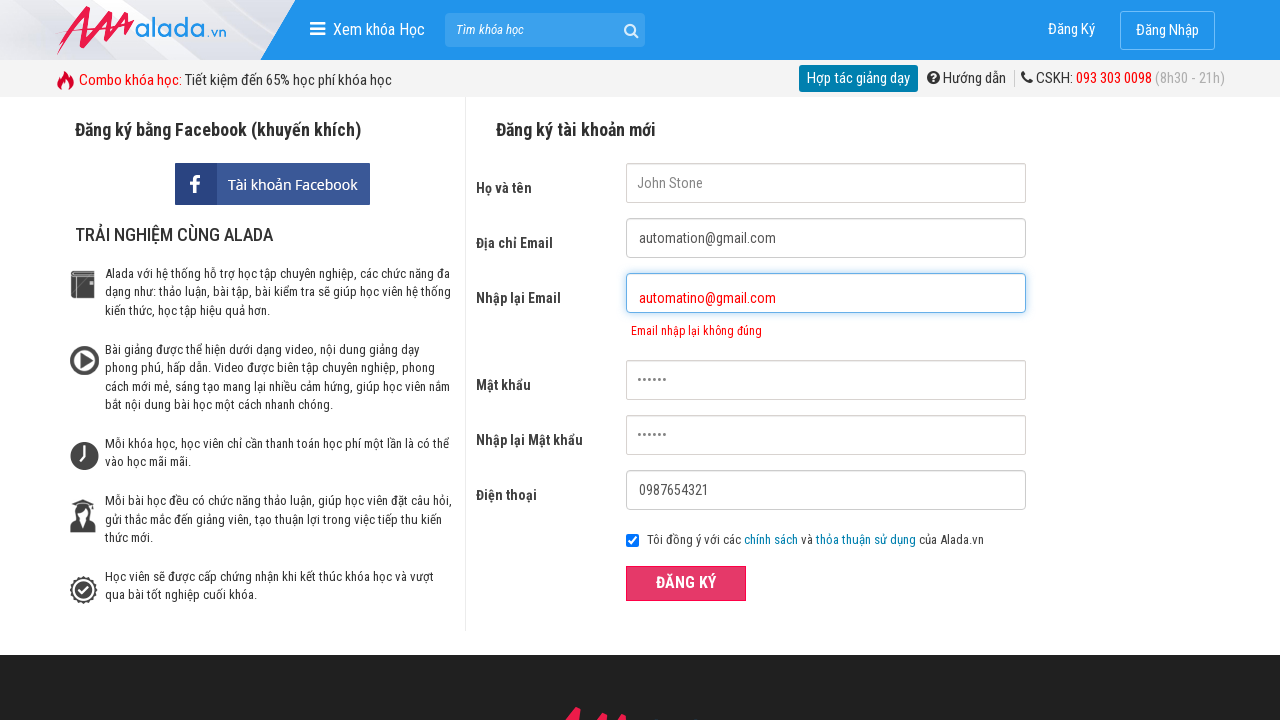